Tests the Elements section left panel navigation on DemoQA by clicking on the Elements card, then clicking on various sub-menu items (Text Box, Check Box, Radio Button, etc.) and verifying the page loads correctly.

Starting URL: https://demoqa.com/

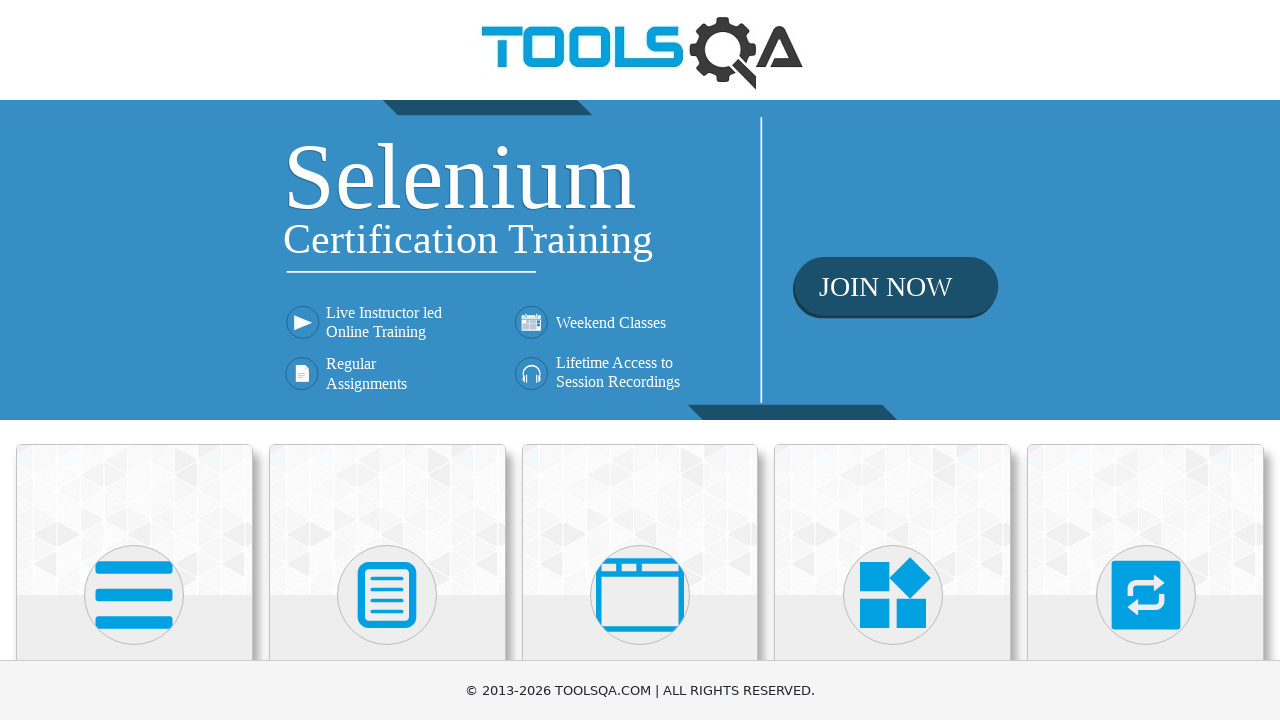

Clicked on Elements card on the home page at (134, 360) on text=Elements
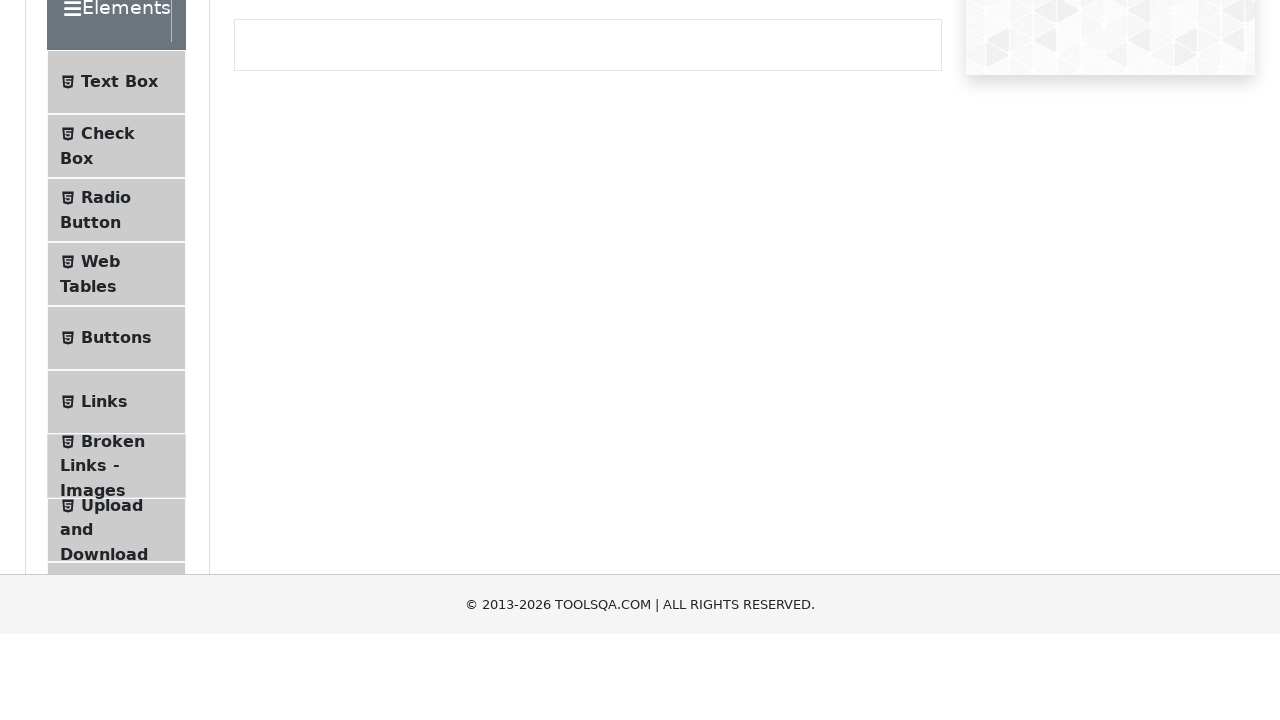

Scrolled to 'Text Box' sub-menu item
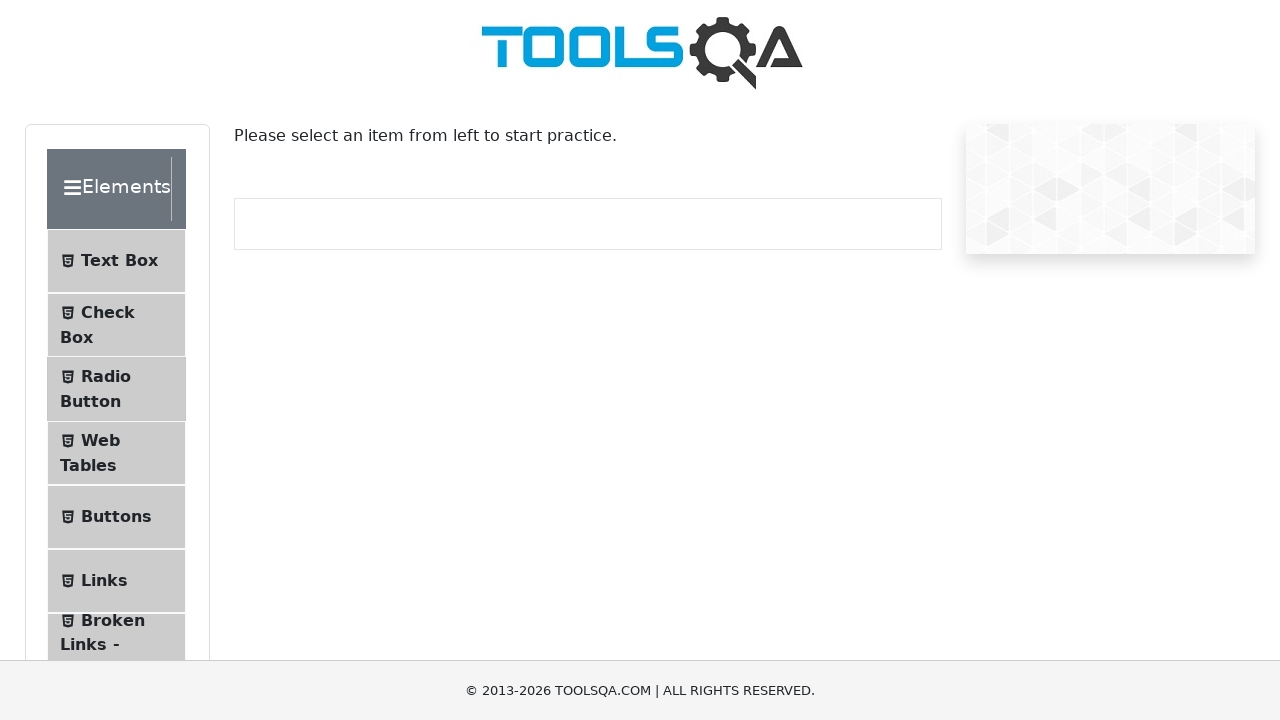

Clicked on 'Text Box' sub-menu item at (119, 261) on //*[normalize-space(text())='Text Box']
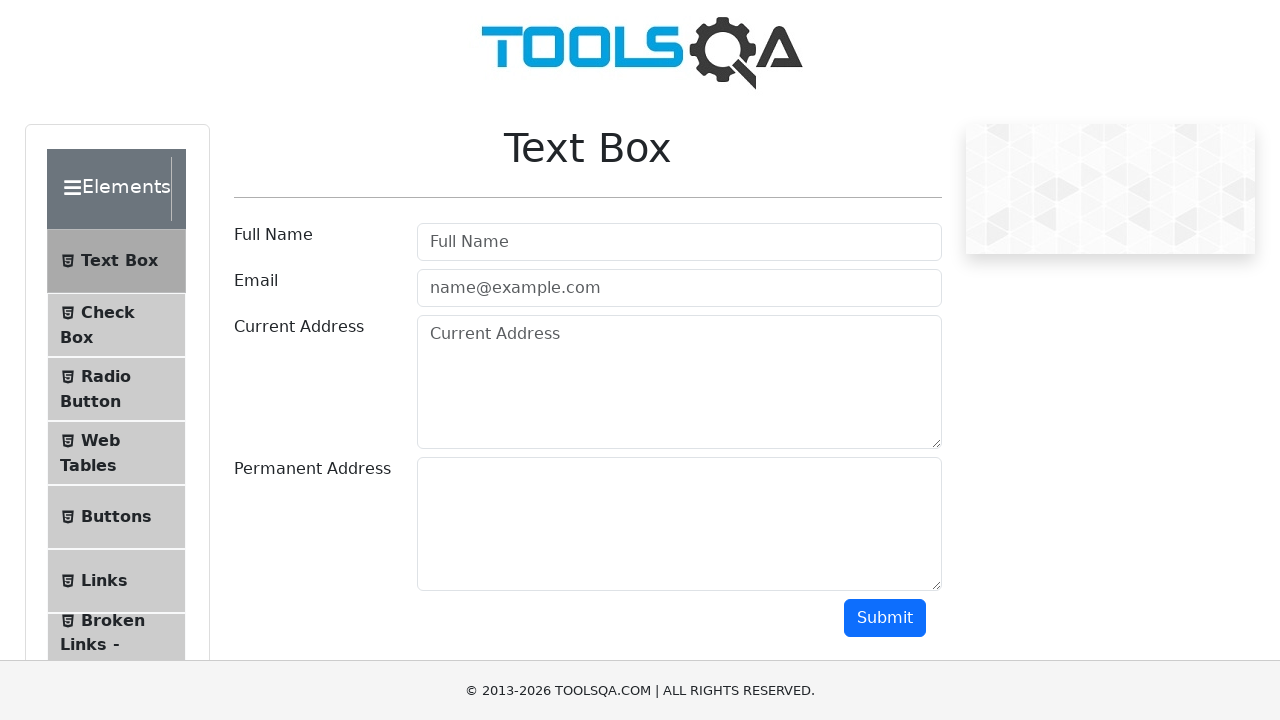

Verified 'Text Box' page loaded correctly
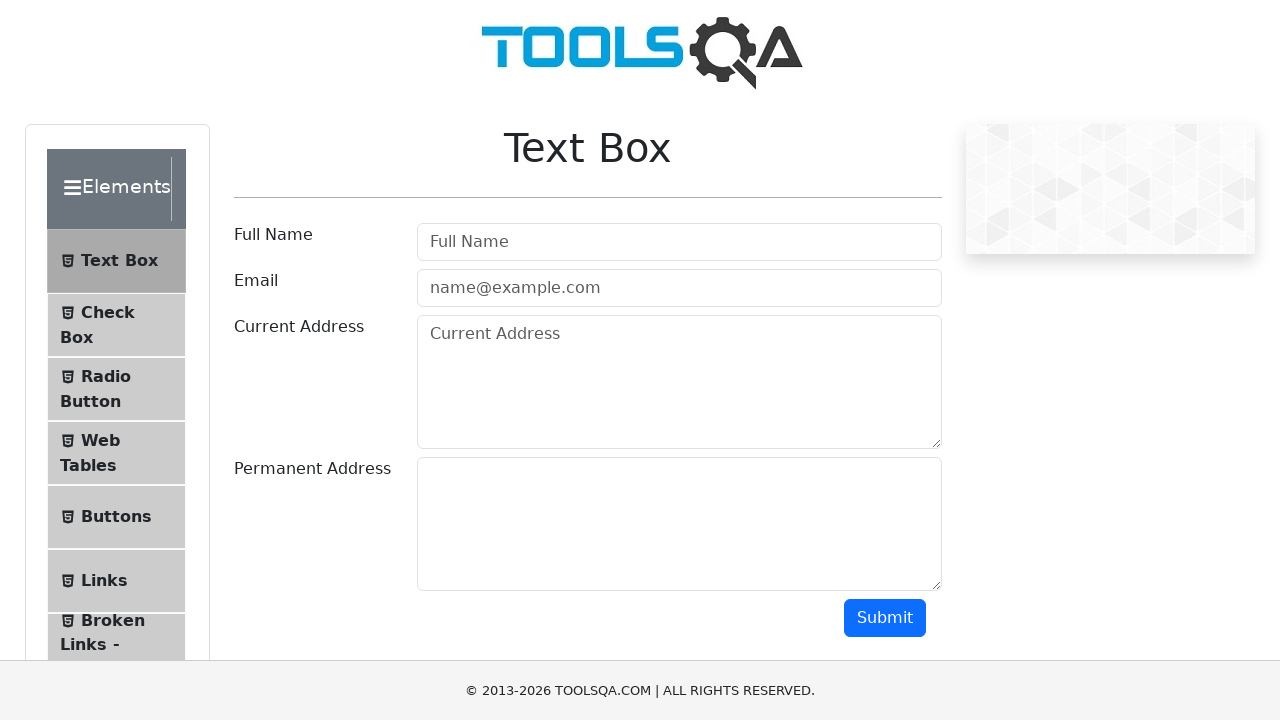

Scrolled to 'Check Box' sub-menu item
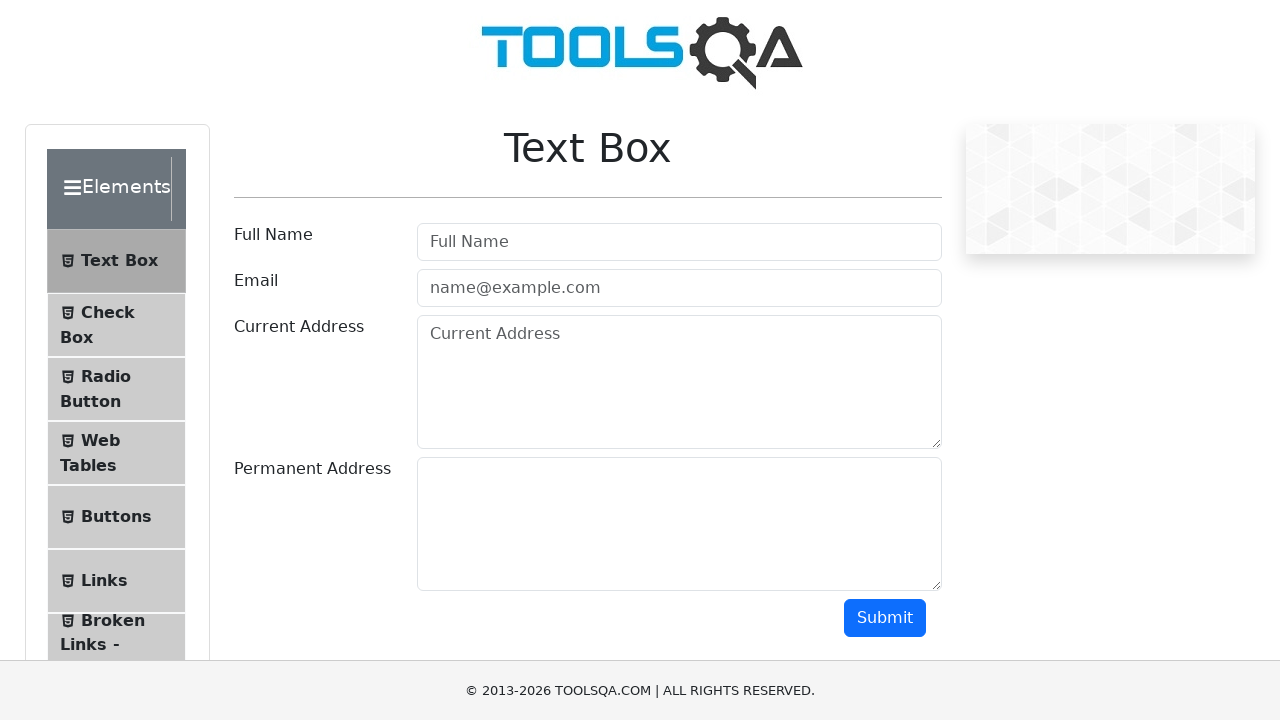

Clicked on 'Check Box' sub-menu item at (108, 312) on //*[normalize-space(text())='Check Box']
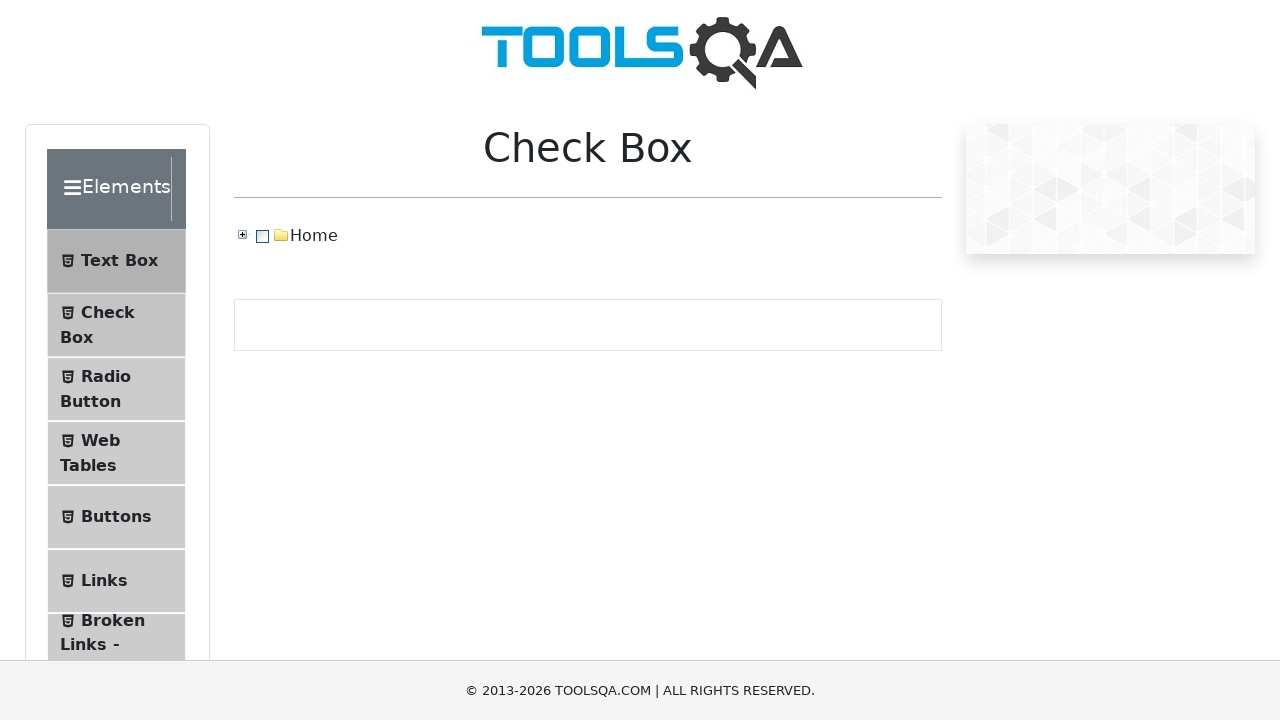

Verified 'Check Box' page loaded correctly
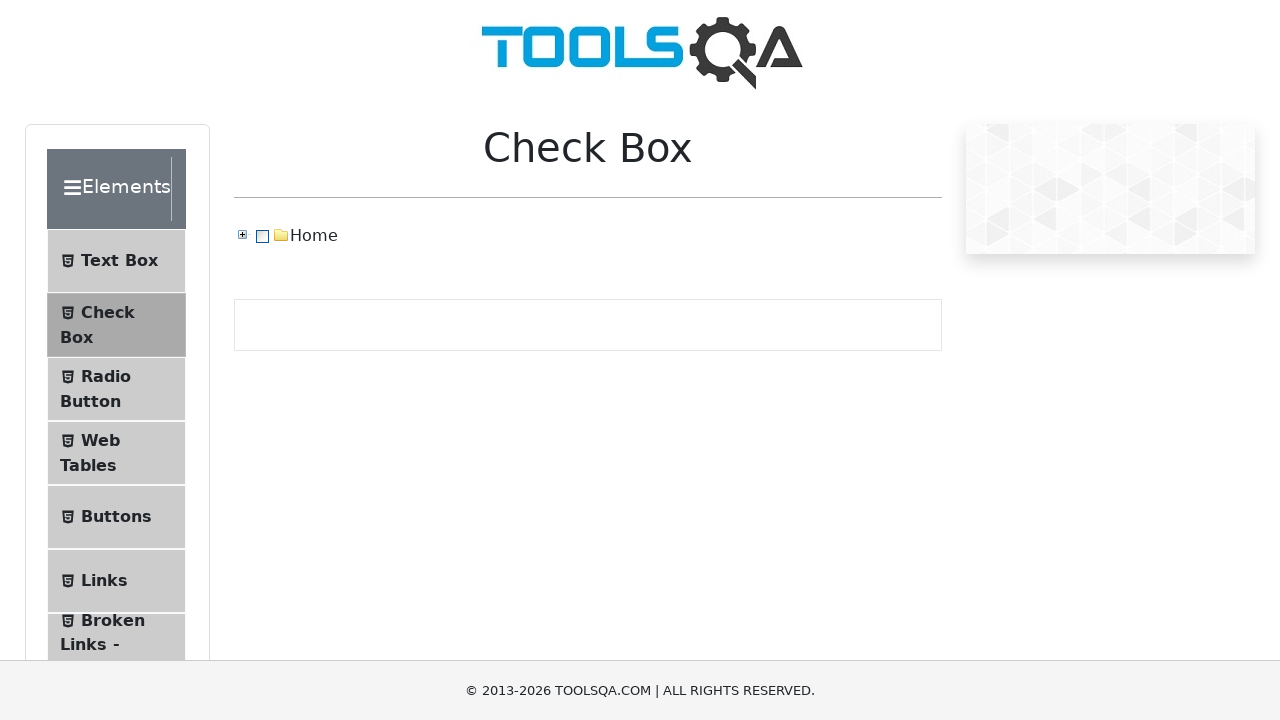

Scrolled to 'Radio Button' sub-menu item
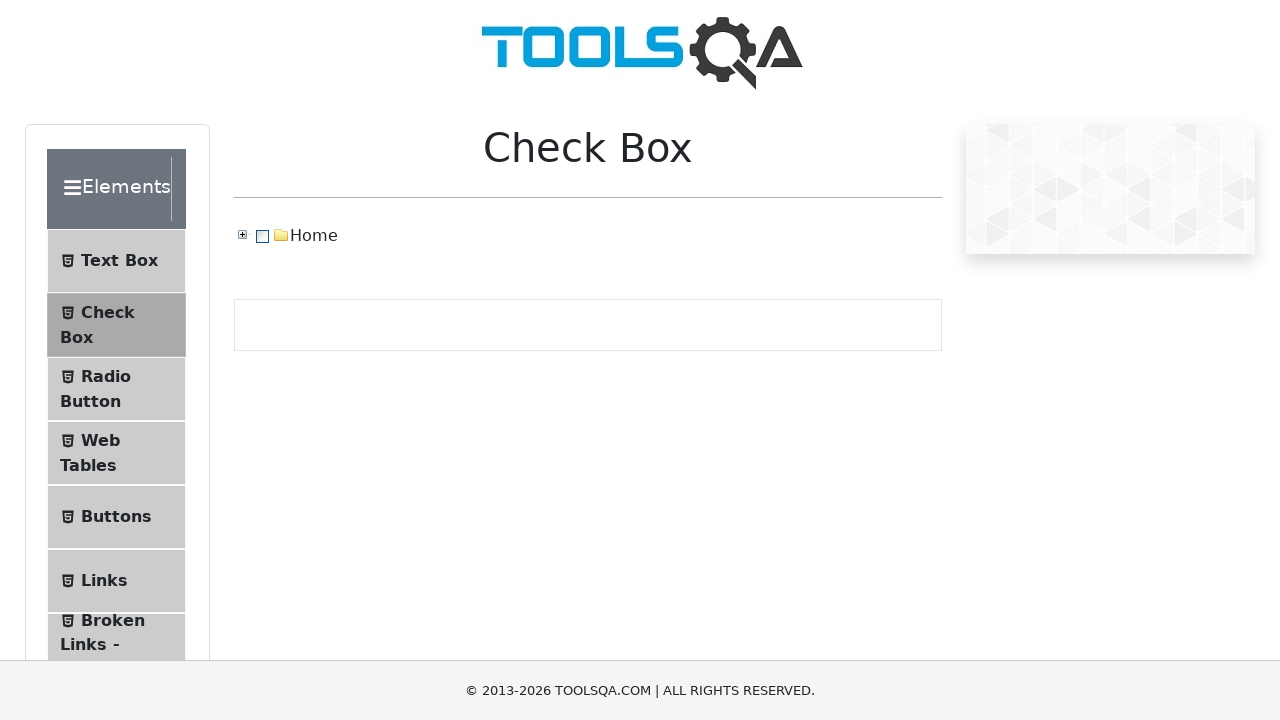

Clicked on 'Radio Button' sub-menu item at (106, 376) on //*[normalize-space(text())='Radio Button']
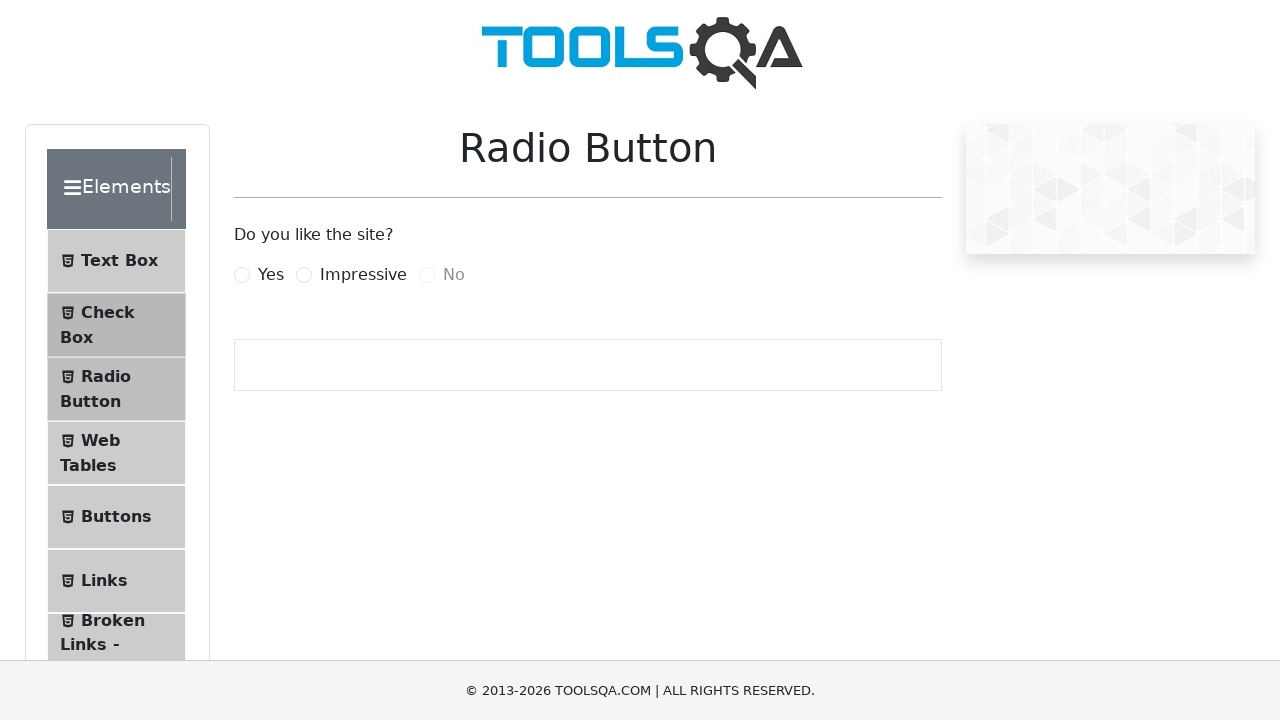

Verified 'Radio Button' page loaded correctly
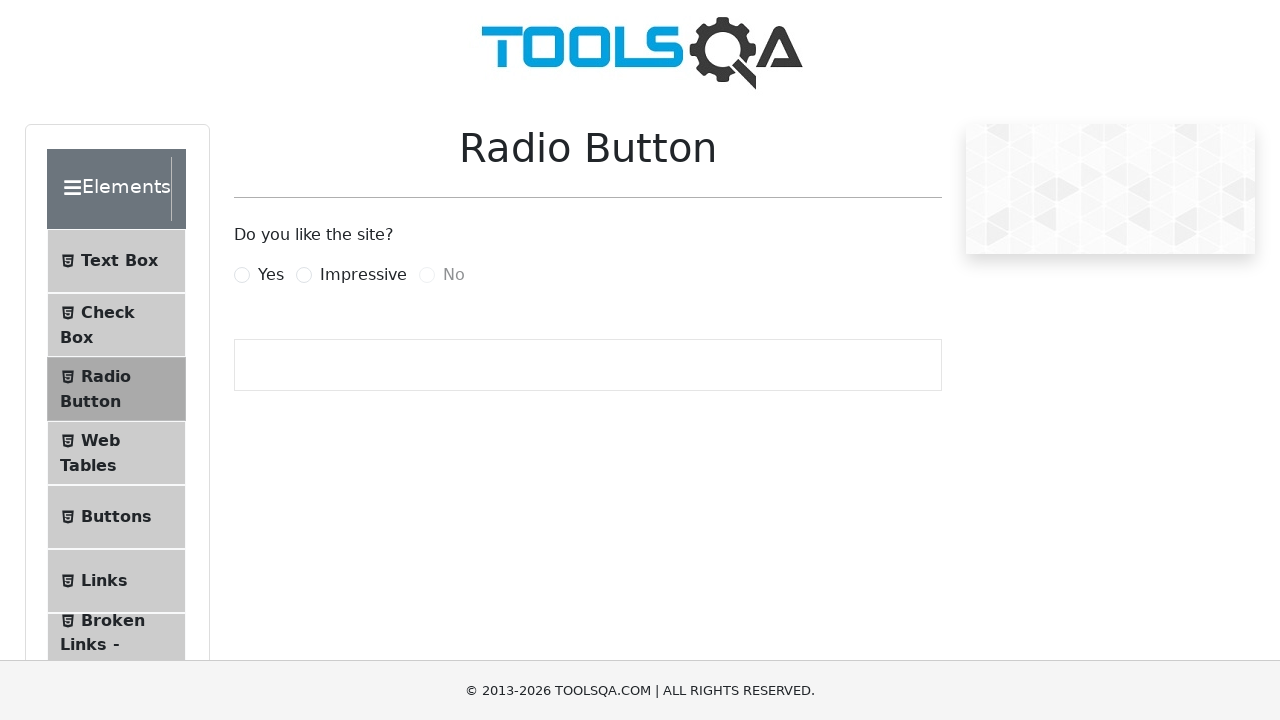

Scrolled to 'Web Tables' sub-menu item
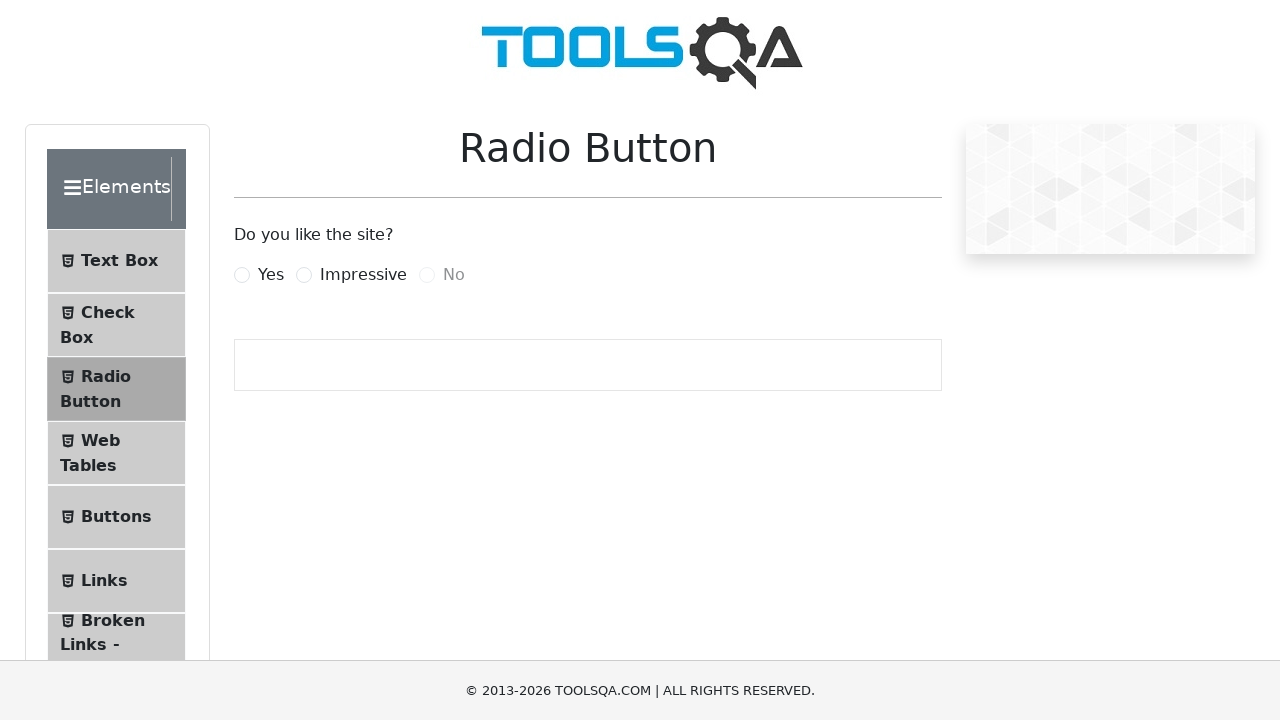

Clicked on 'Web Tables' sub-menu item at (100, 440) on //*[normalize-space(text())='Web Tables']
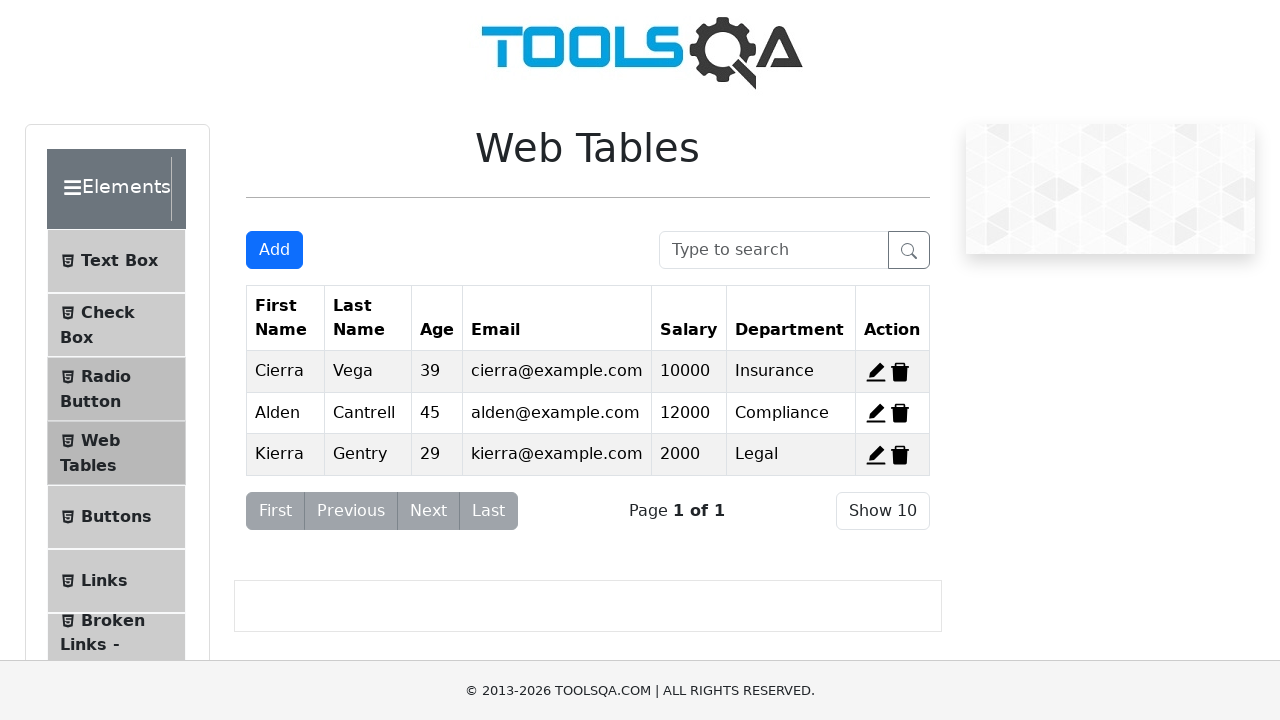

Verified 'Web Tables' page loaded correctly
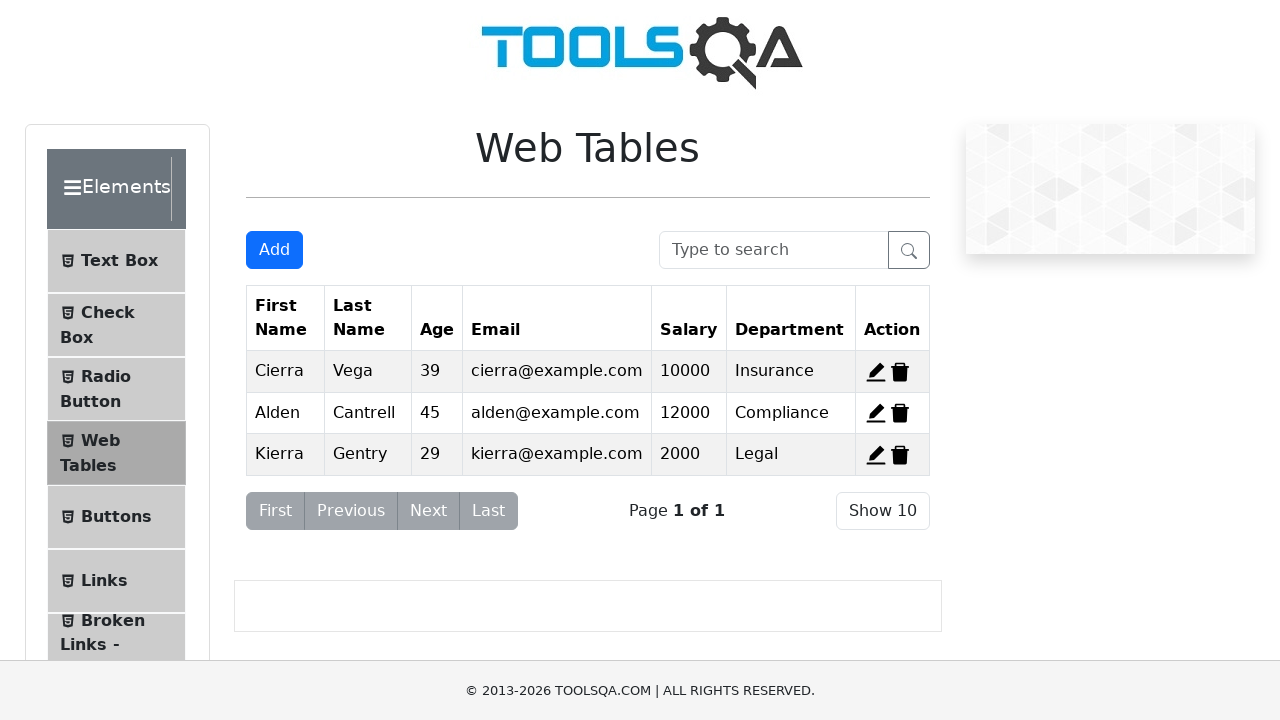

Scrolled to 'Buttons' sub-menu item
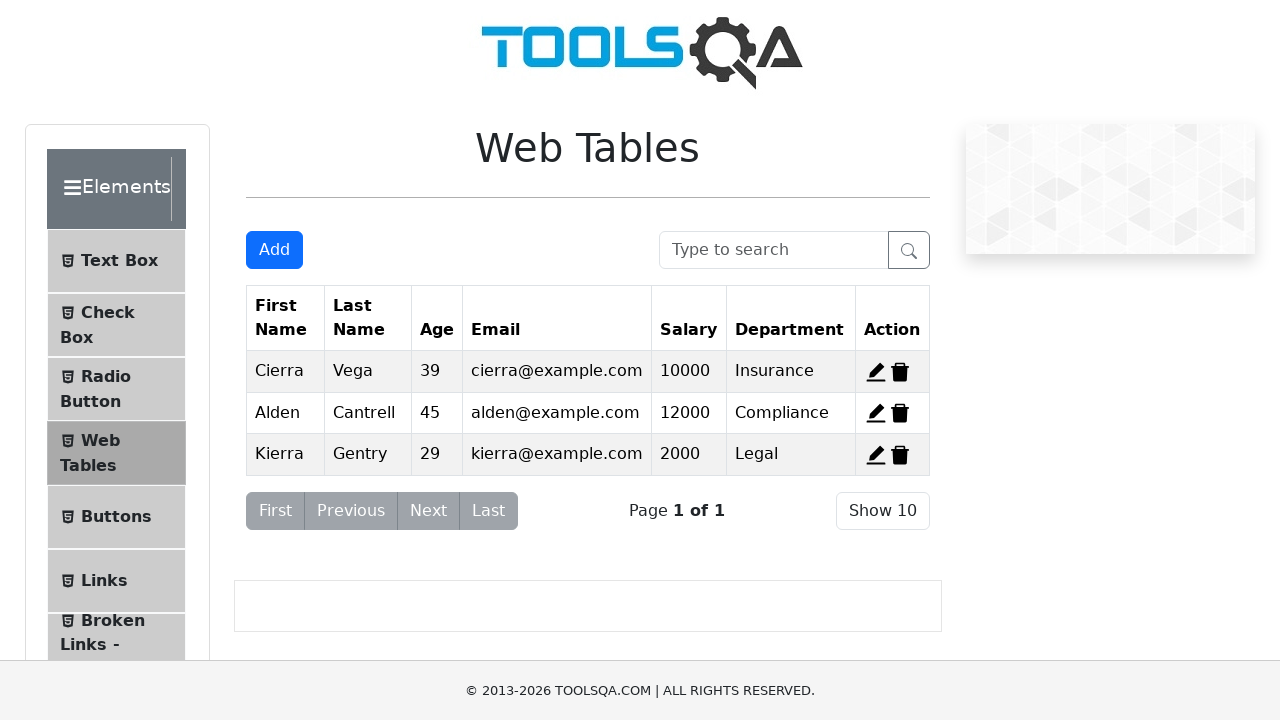

Clicked on 'Buttons' sub-menu item at (116, 517) on //*[normalize-space(text())='Buttons']
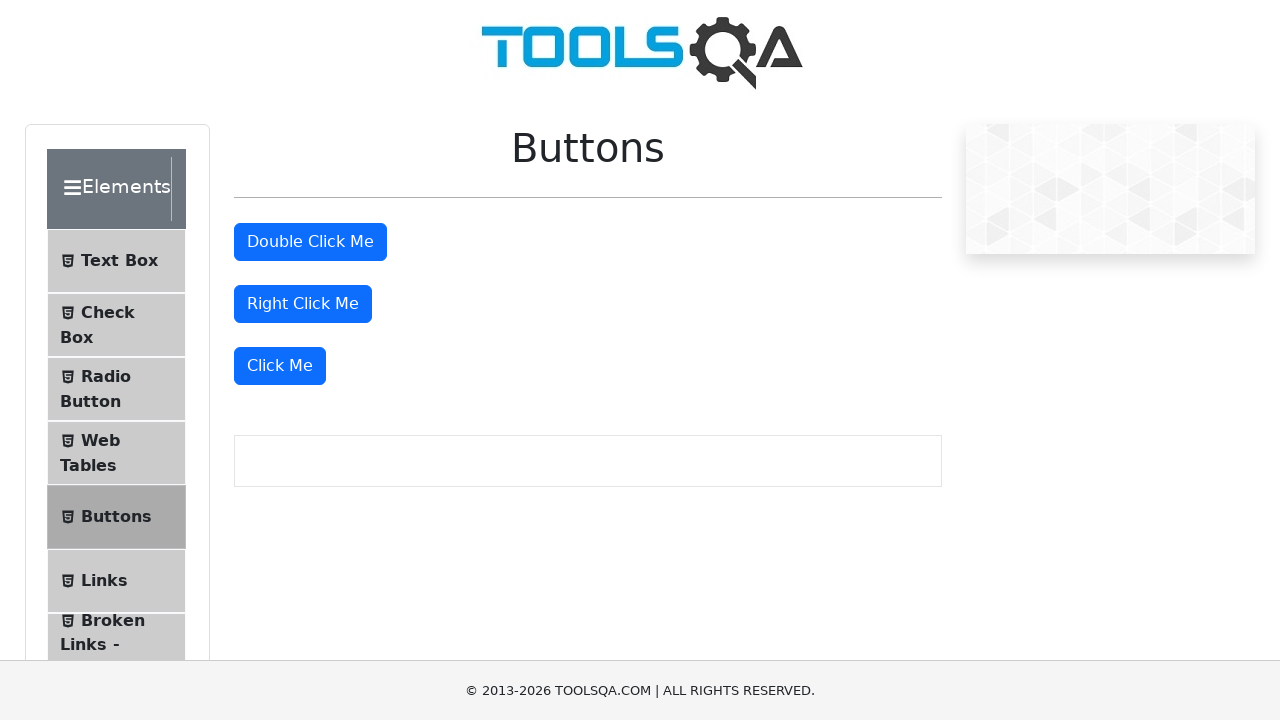

Verified 'Buttons' page loaded correctly
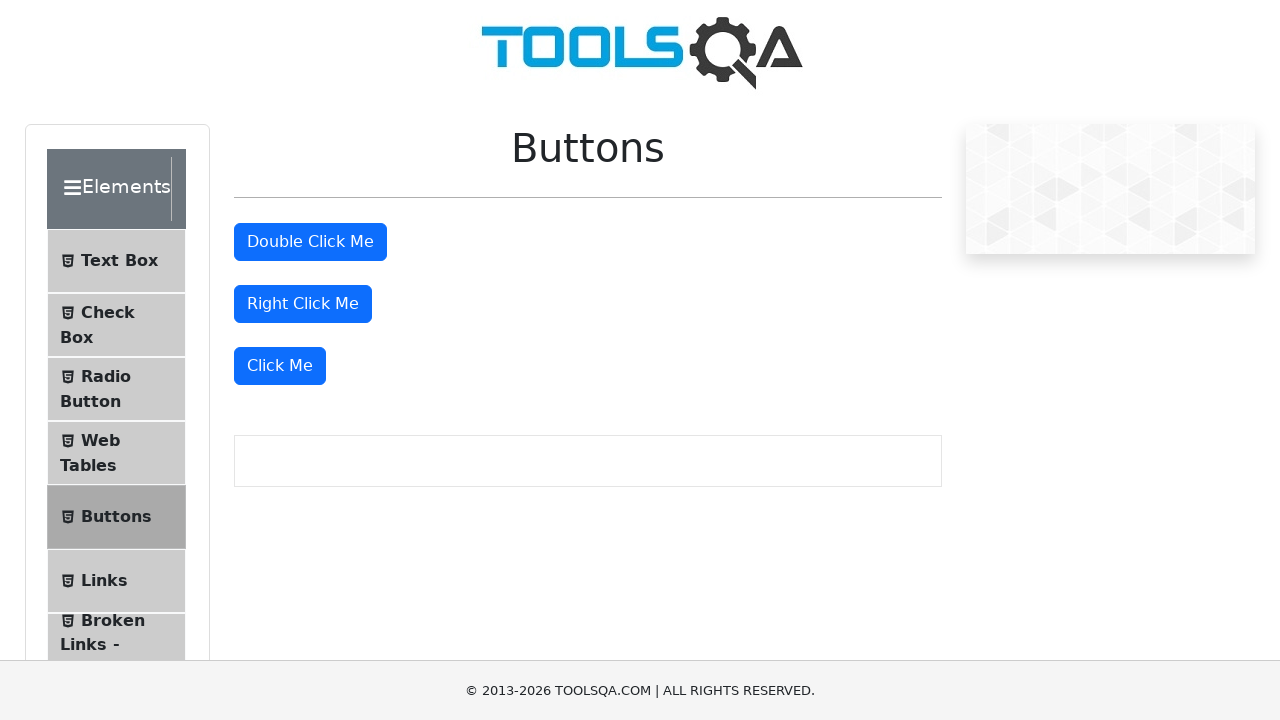

Scrolled to 'Links' sub-menu item
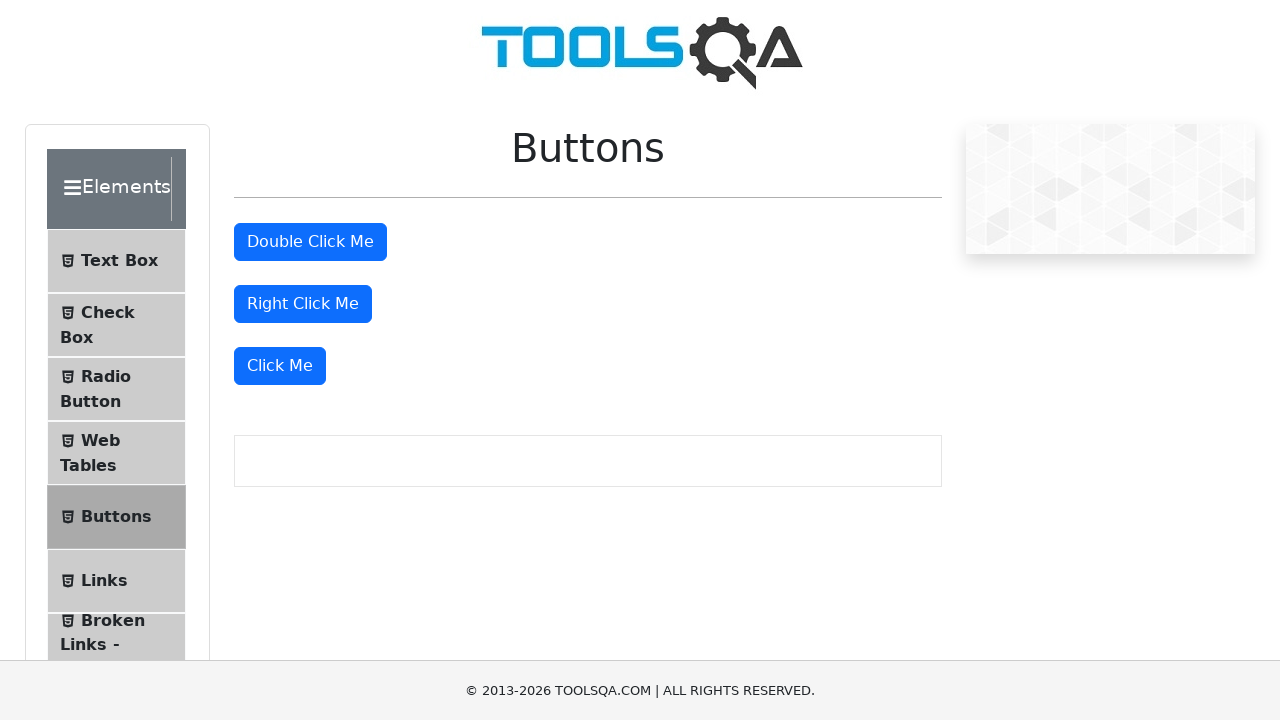

Clicked on 'Links' sub-menu item at (104, 581) on //*[normalize-space(text())='Links']
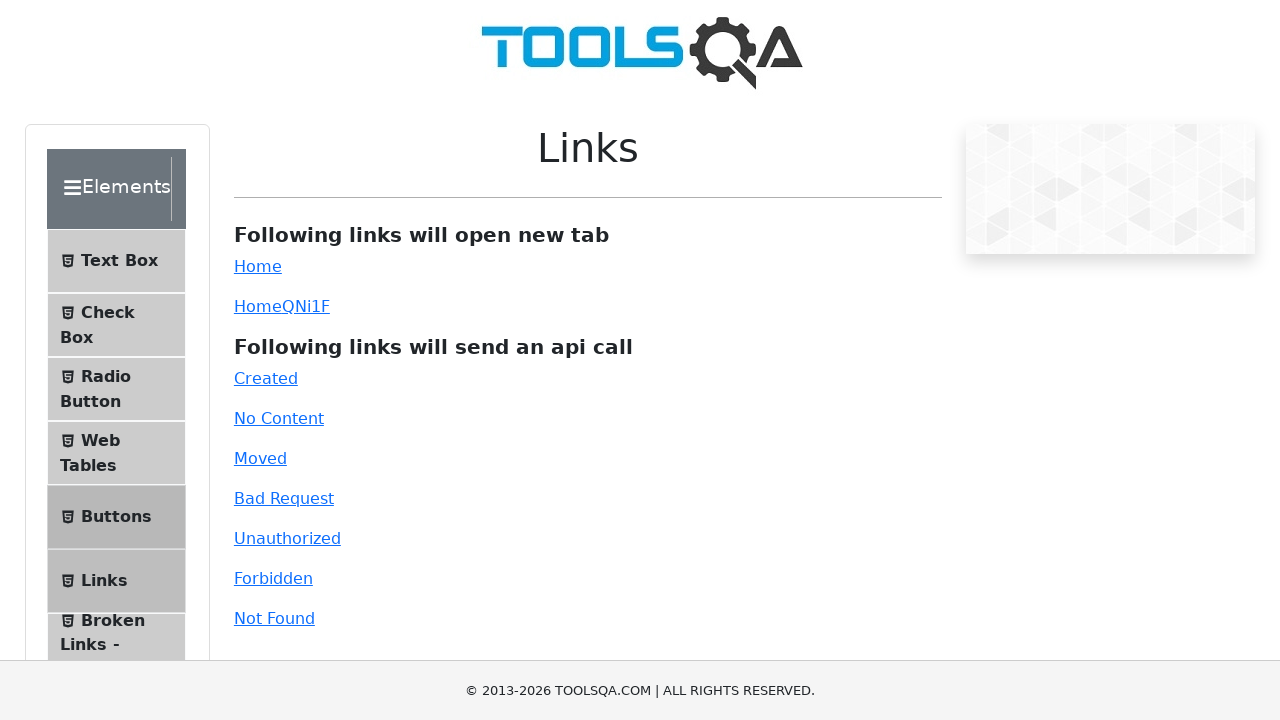

Verified 'Links' page loaded correctly
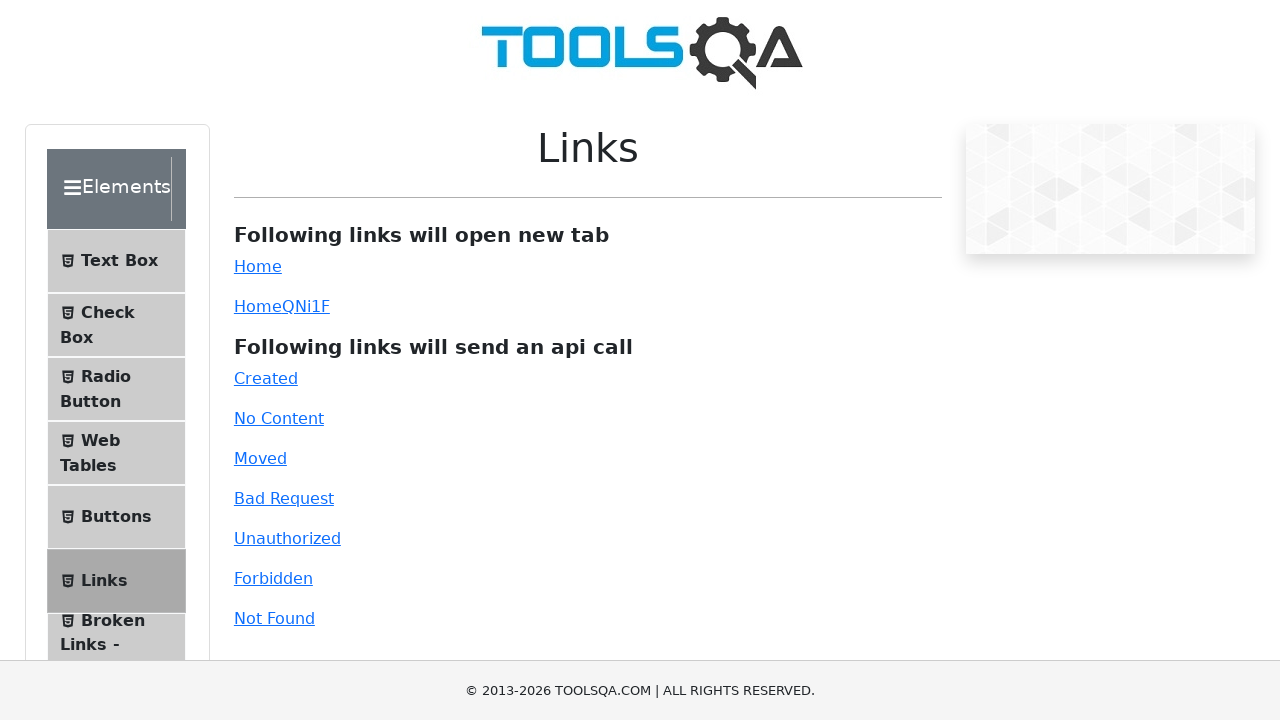

Scrolled to 'Upload and Download' sub-menu item
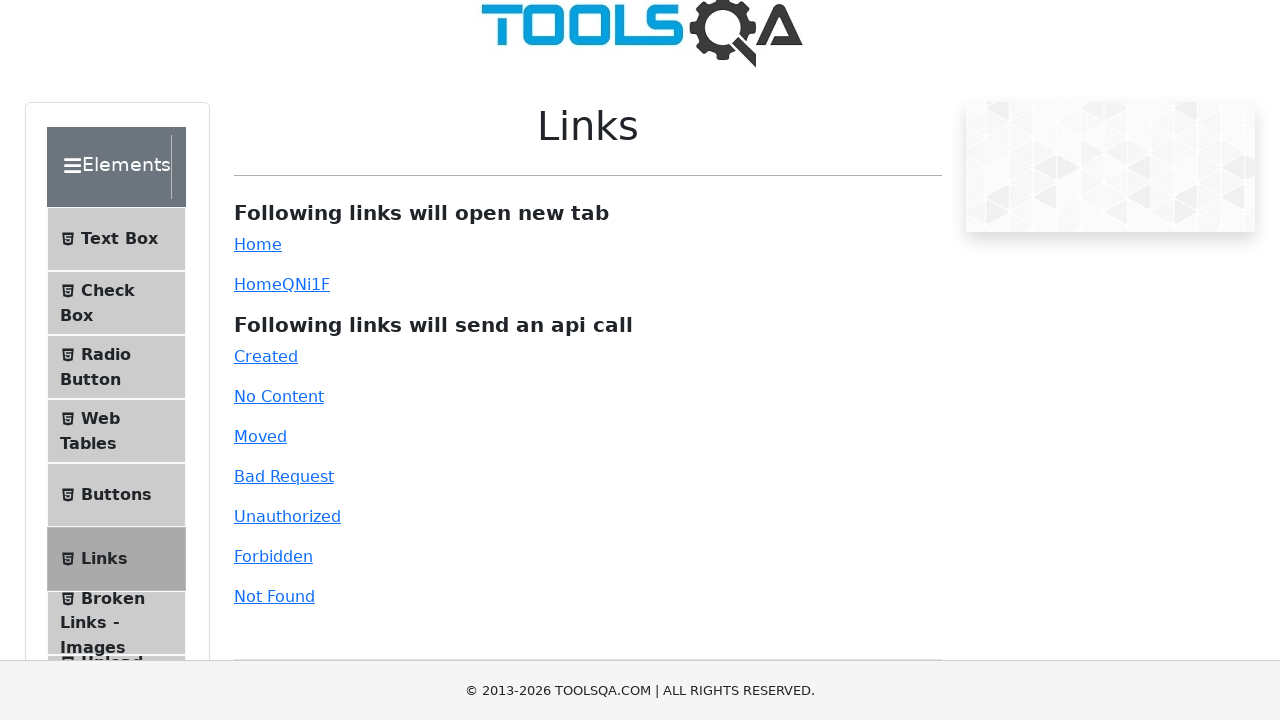

Clicked on 'Upload and Download' sub-menu item at (112, 335) on //*[normalize-space(text())='Upload and Download']
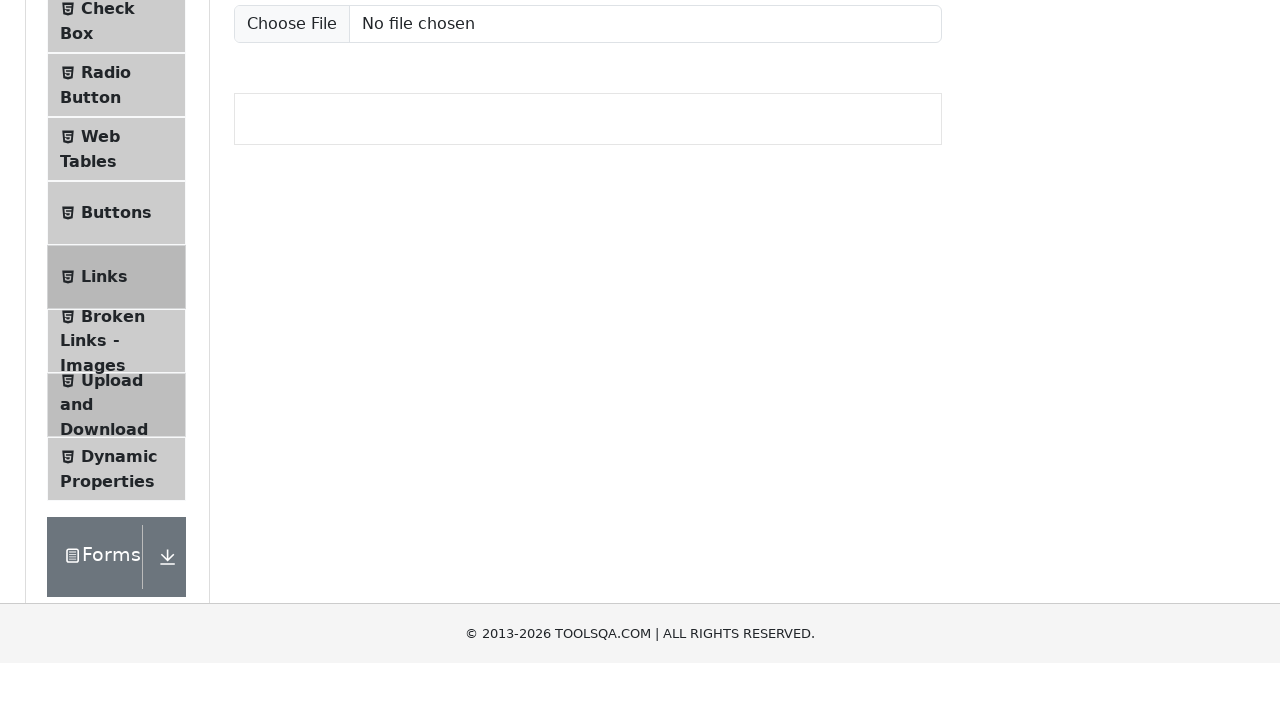

Verified 'Upload and Download' page loaded correctly
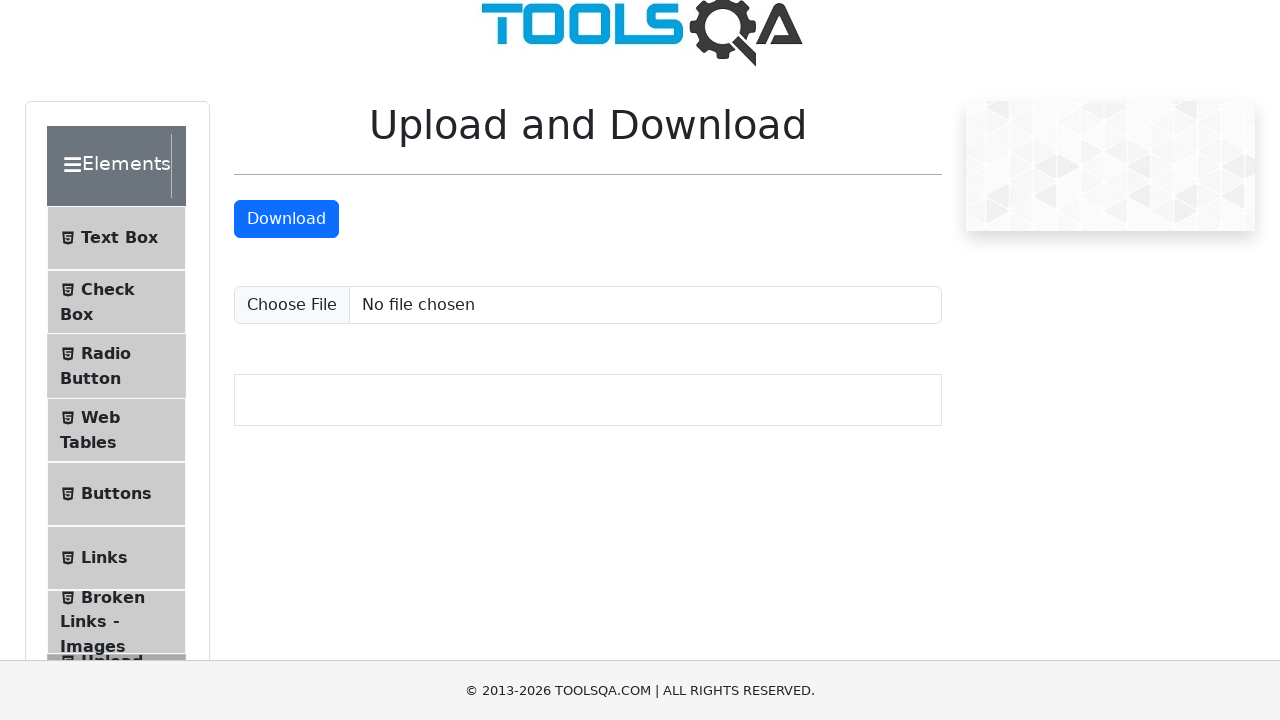

Scrolled to 'Dynamic Properties' sub-menu item
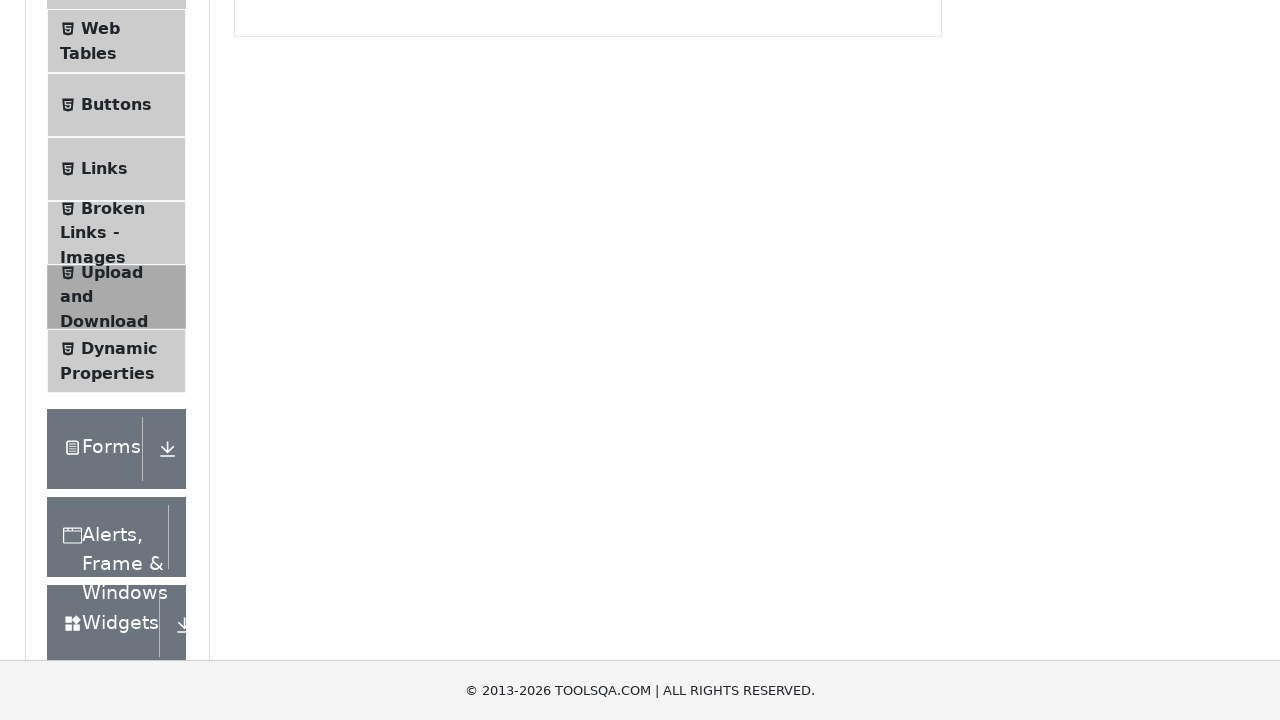

Clicked on 'Dynamic Properties' sub-menu item at (119, 348) on //*[normalize-space(text())='Dynamic Properties']
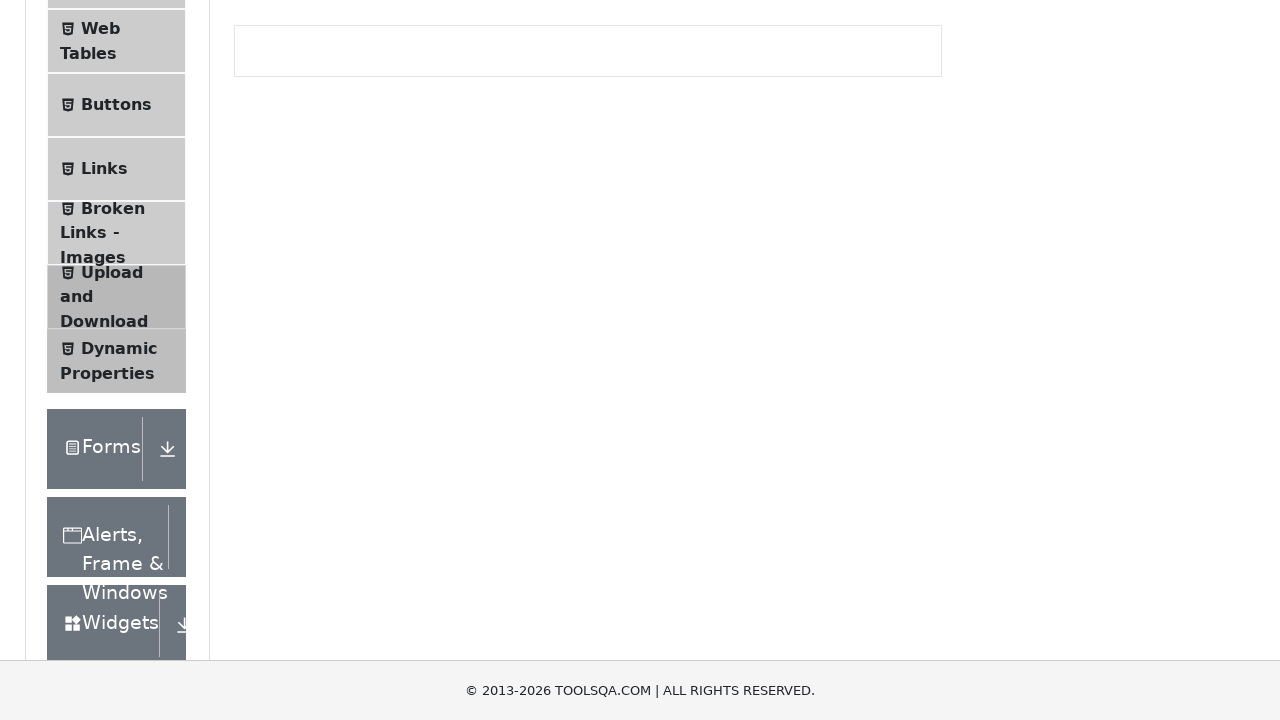

Verified 'Dynamic Properties' page loaded correctly
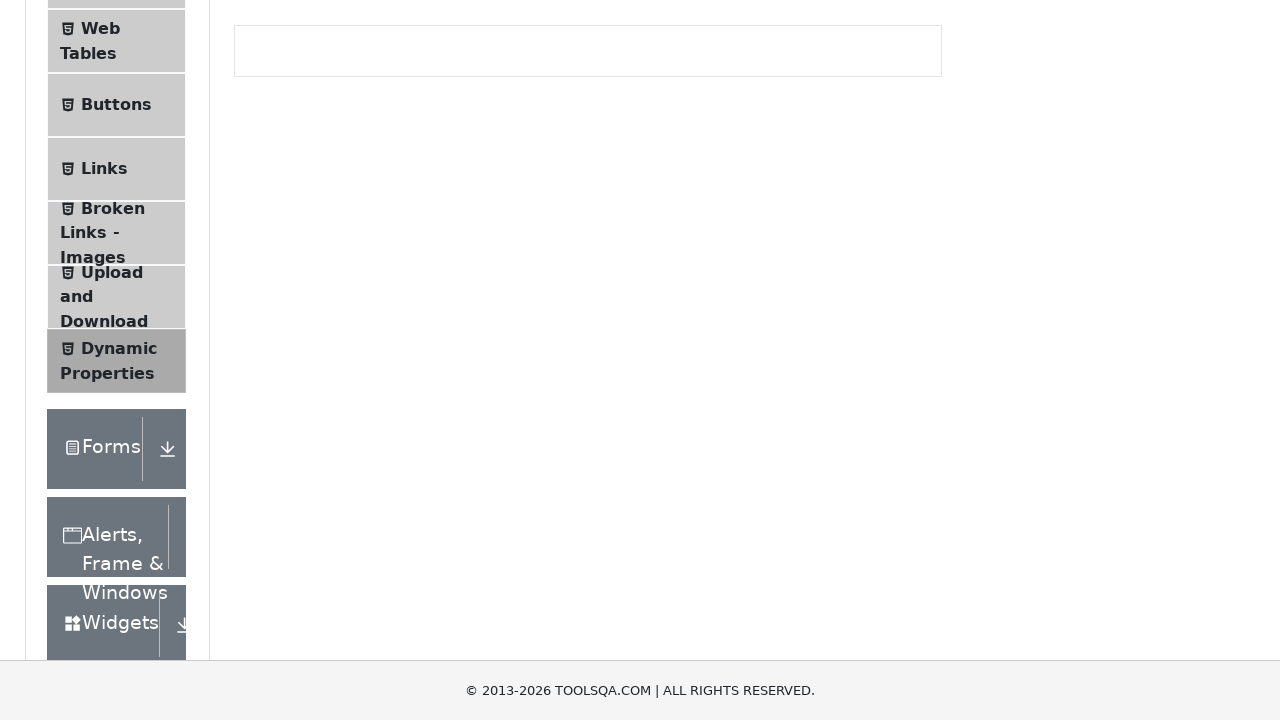

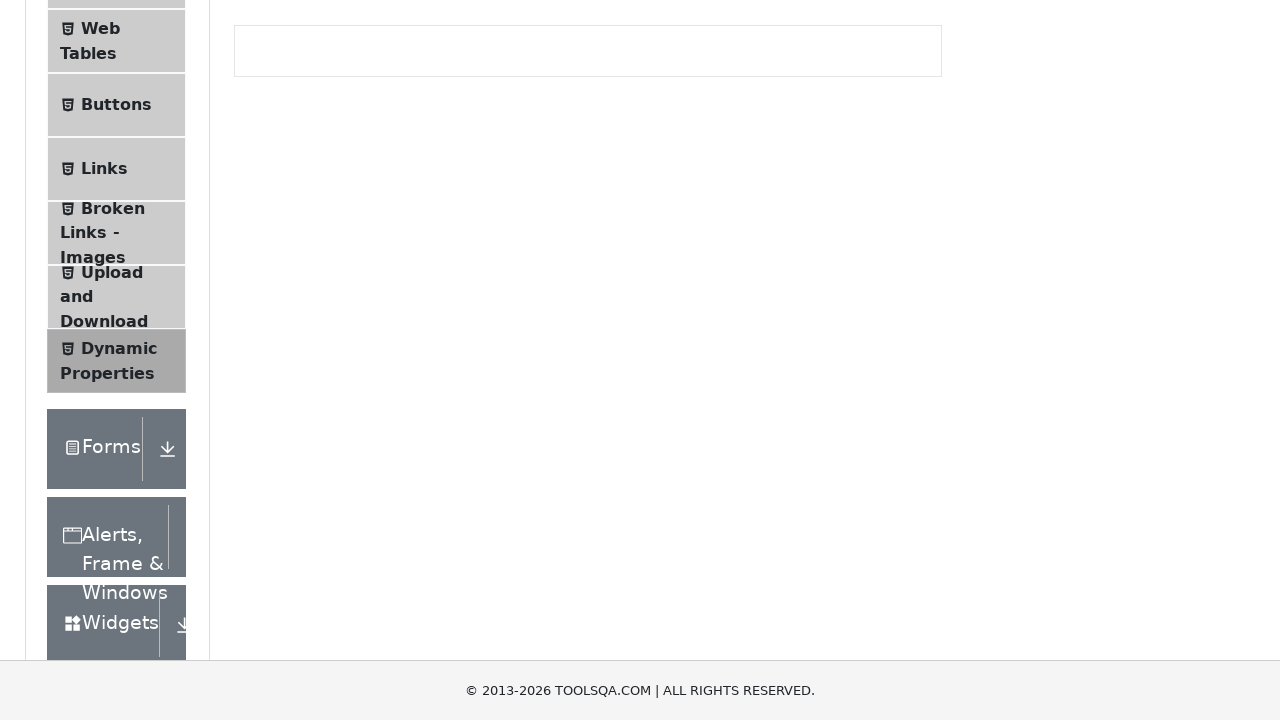